Tests search functionality by searching for products with partial name match

Starting URL: http://intershop5.skillbox.ru/

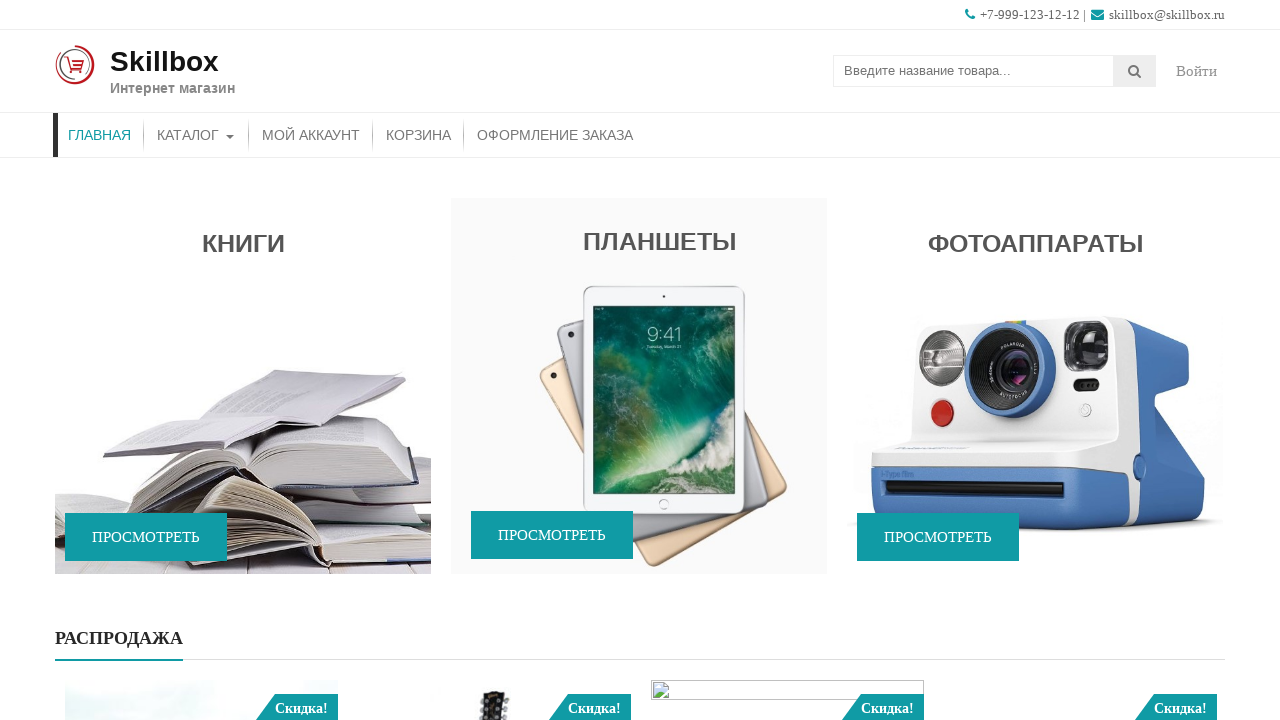

Filled search field with 'Apple' for partial name match on input.search-field
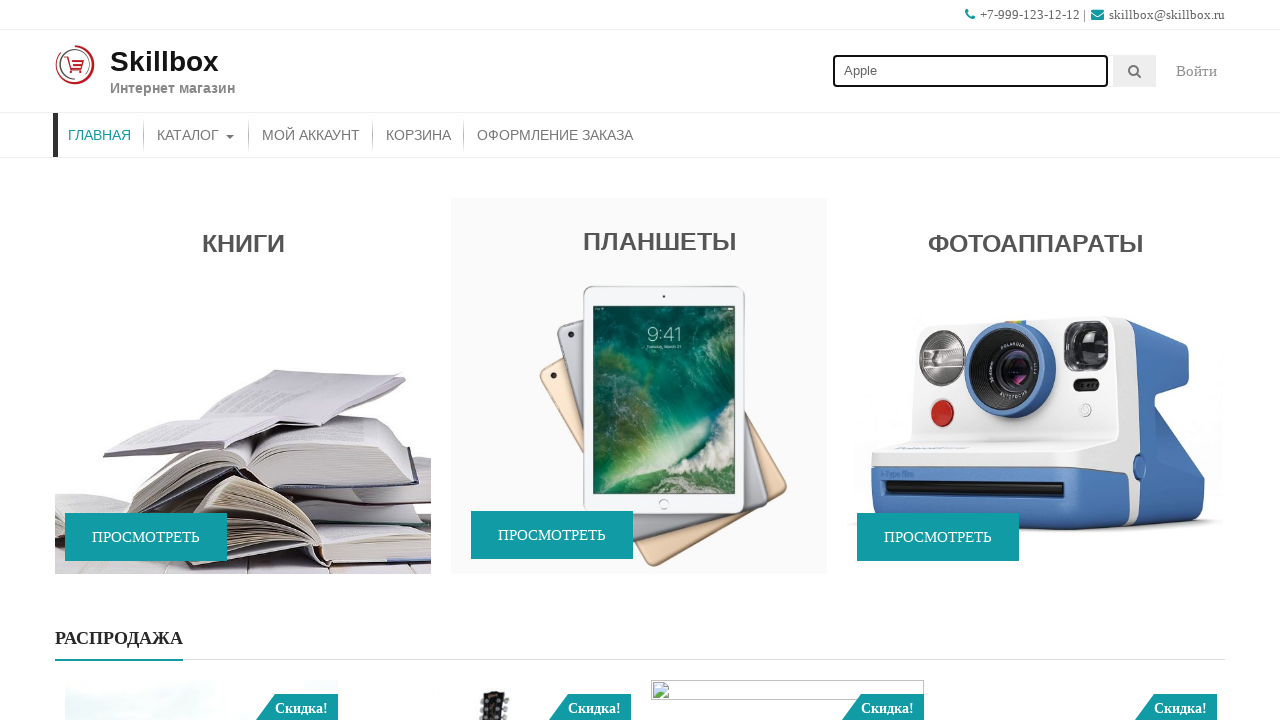

Clicked search button to execute search at (1135, 71) on button.searchsubmit
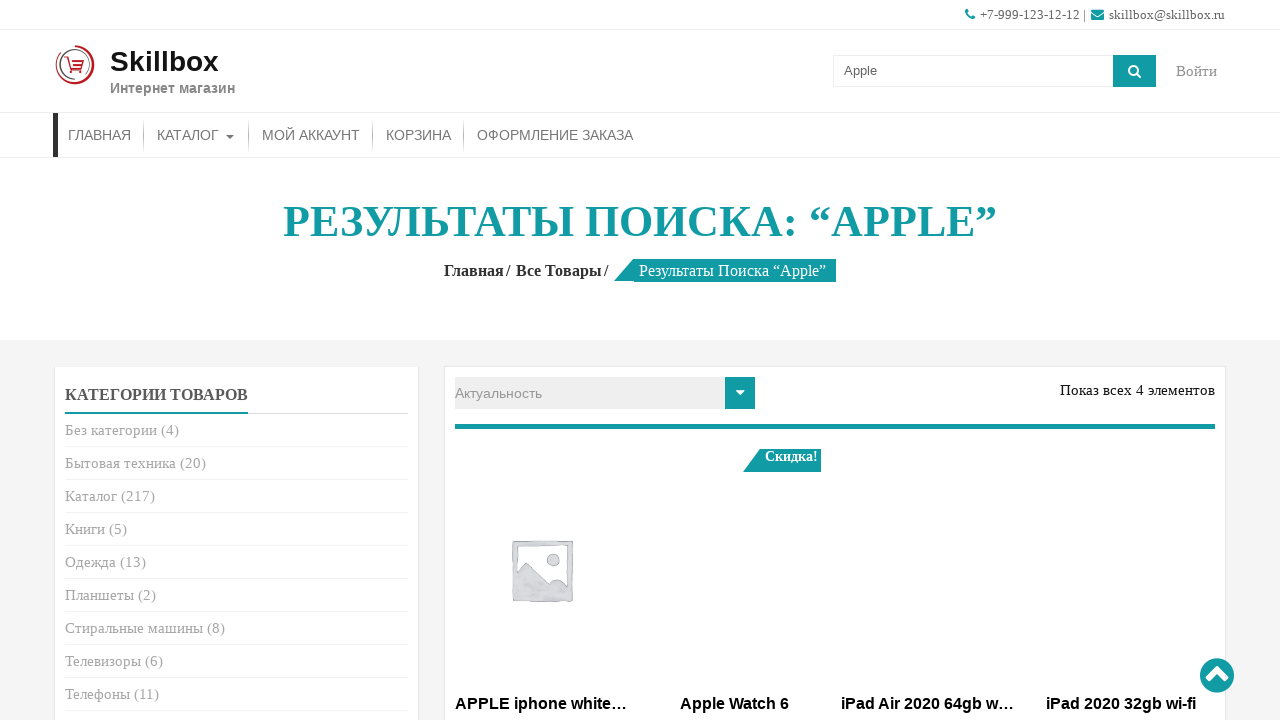

Search results product titles loaded
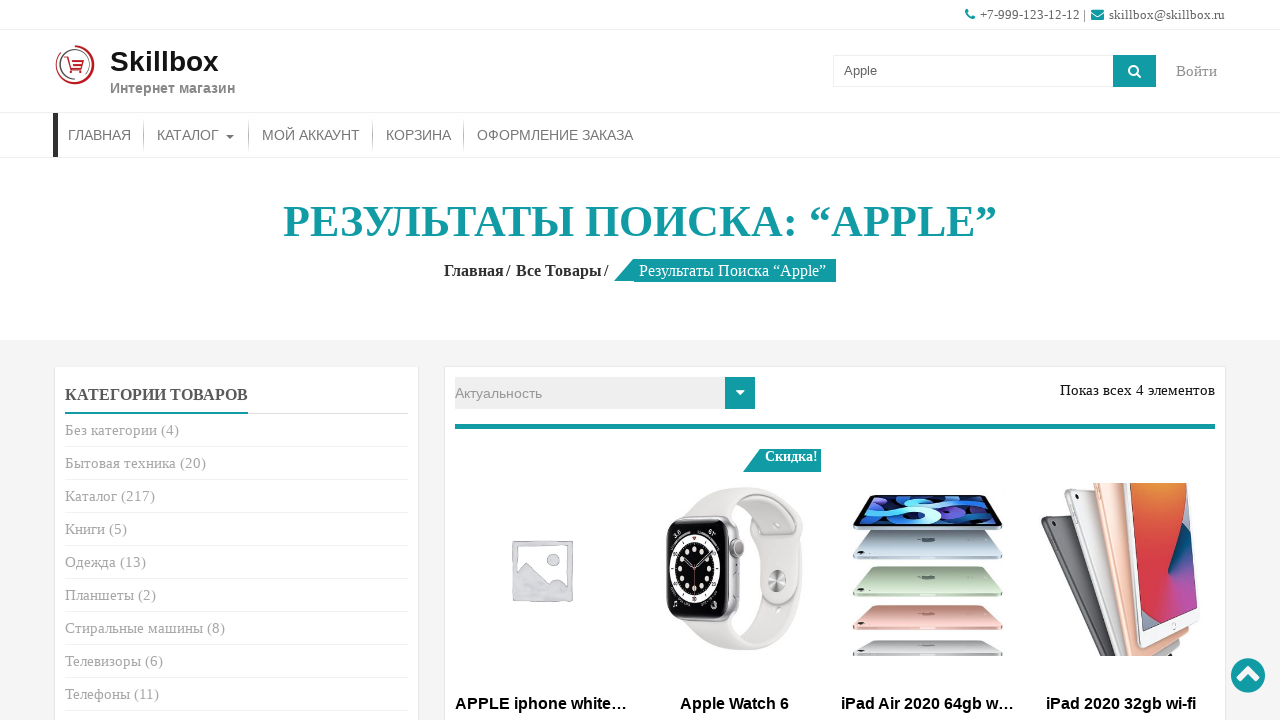

Search result count displayed - found 3 Apple items
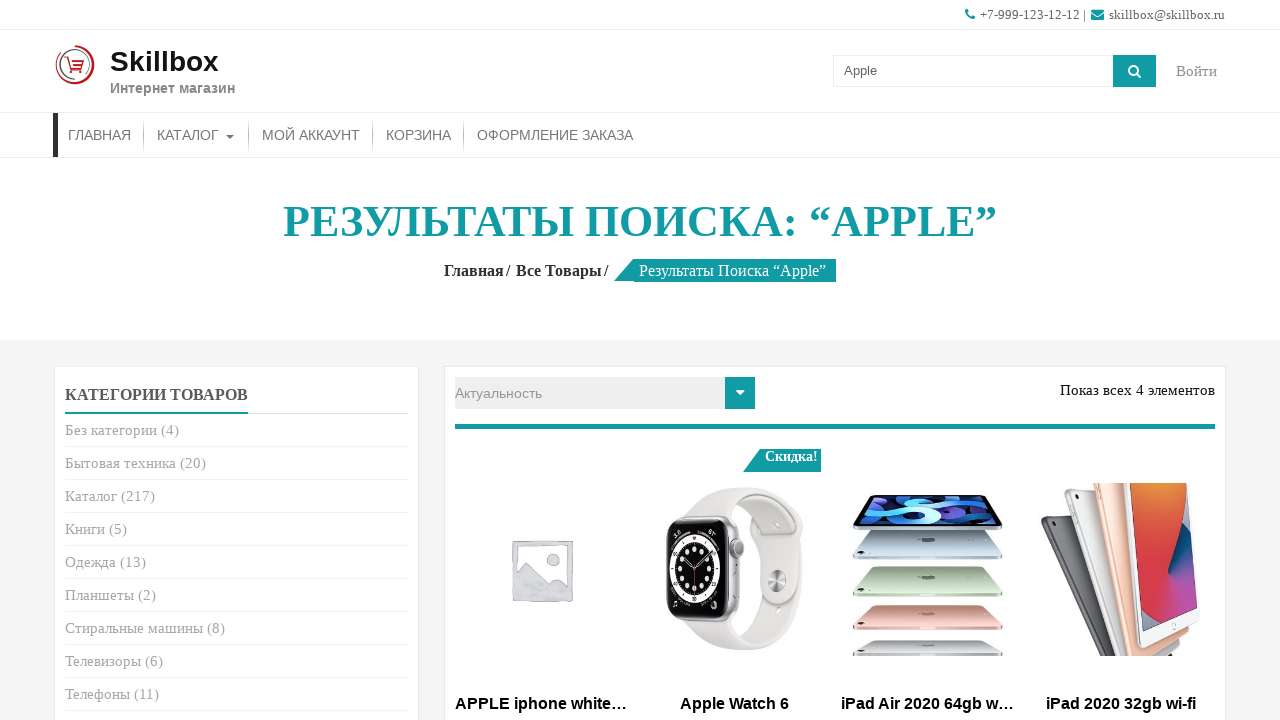

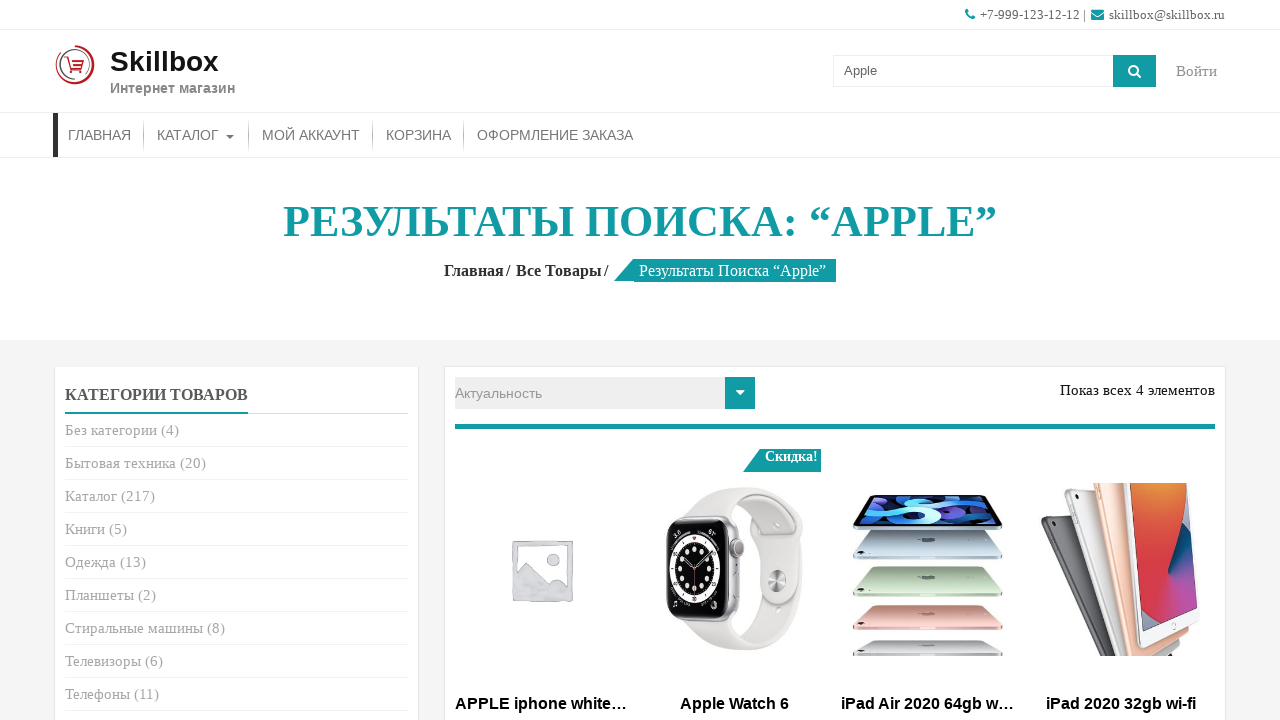